Navigates to OrangeHRM demo site and verifies the page loads successfully

Starting URL: https://opensource-demo.orangehrmlive.com

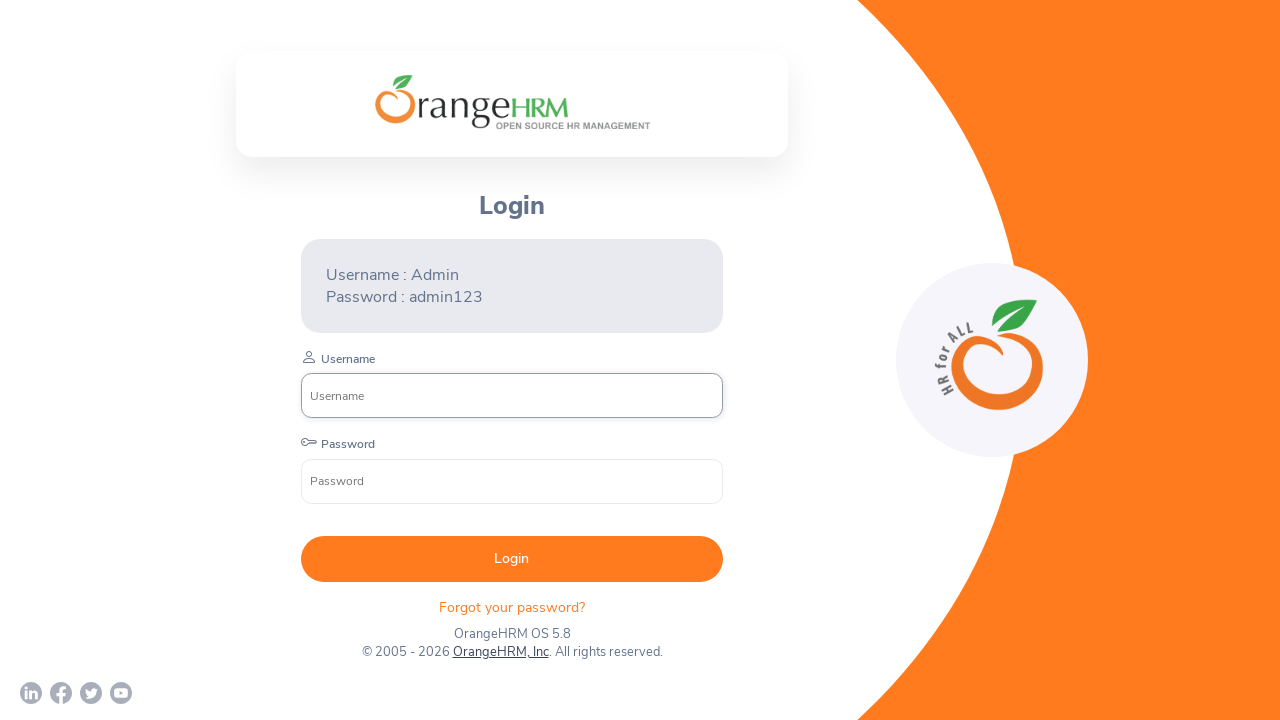

Waited for body element to load on OrangeHRM demo site
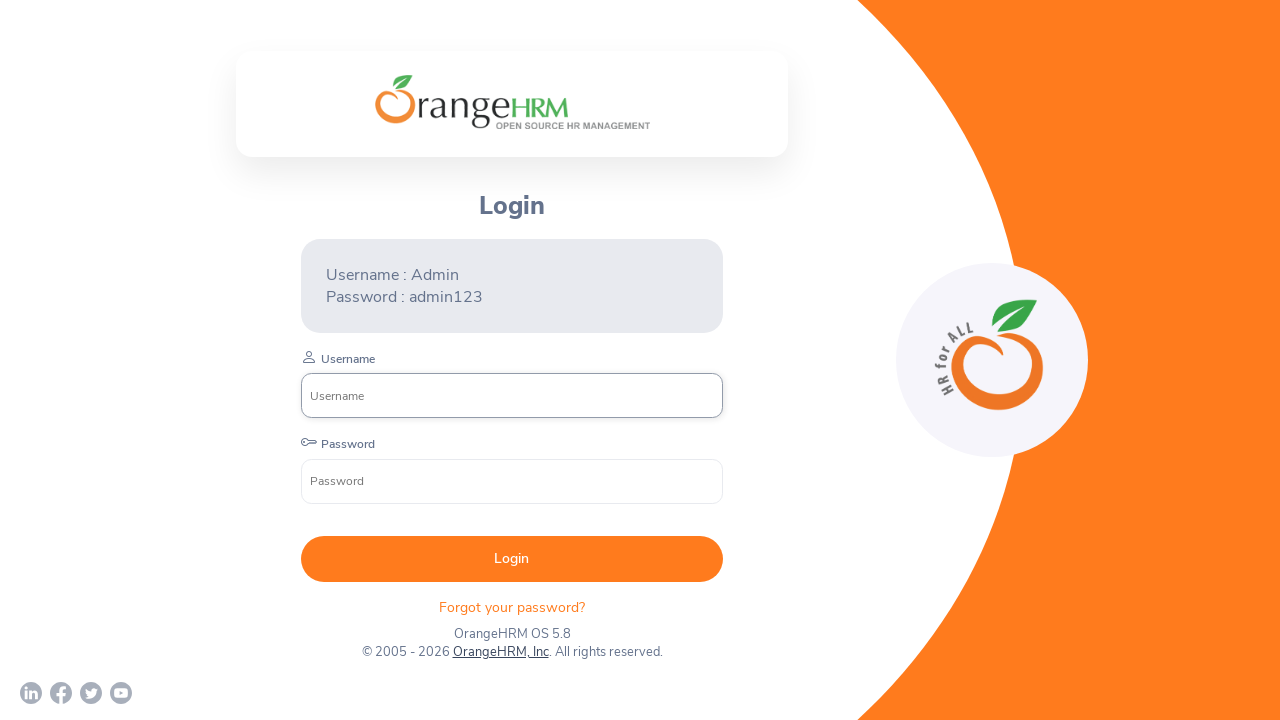

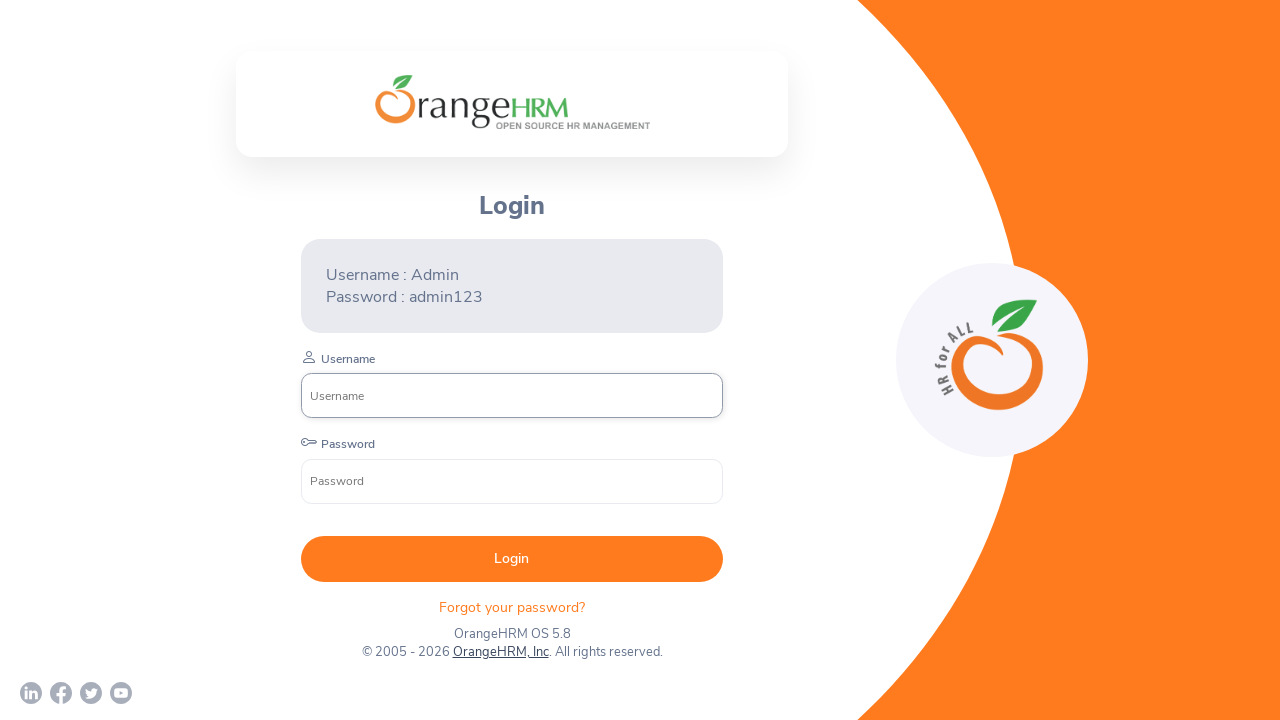